Tests dynamic loading functionality by navigating to the Dynamic Loading section, selecting Example 1 (hidden element), and clicking the Start button to trigger the loading

Starting URL: https://the-internet.herokuapp.com/

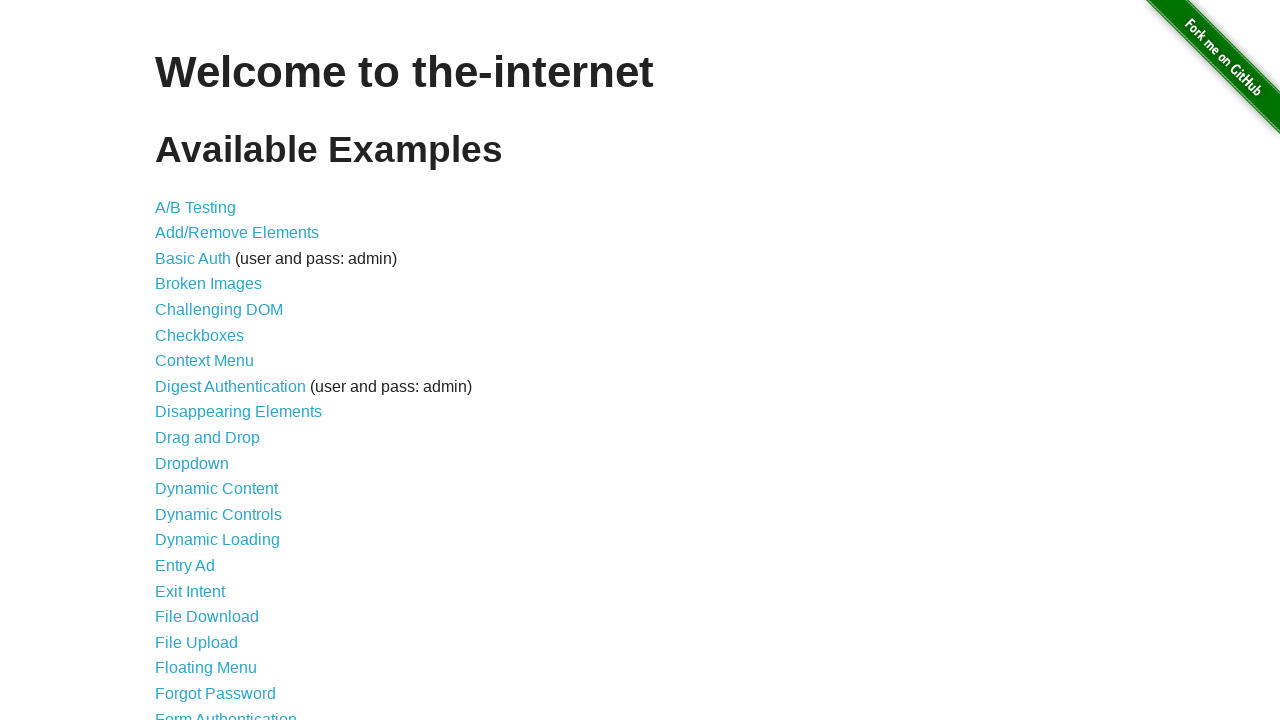

Clicked on Dynamic Loading link at (218, 540) on xpath=//a[contains(text(),'Dynamic Loading')]
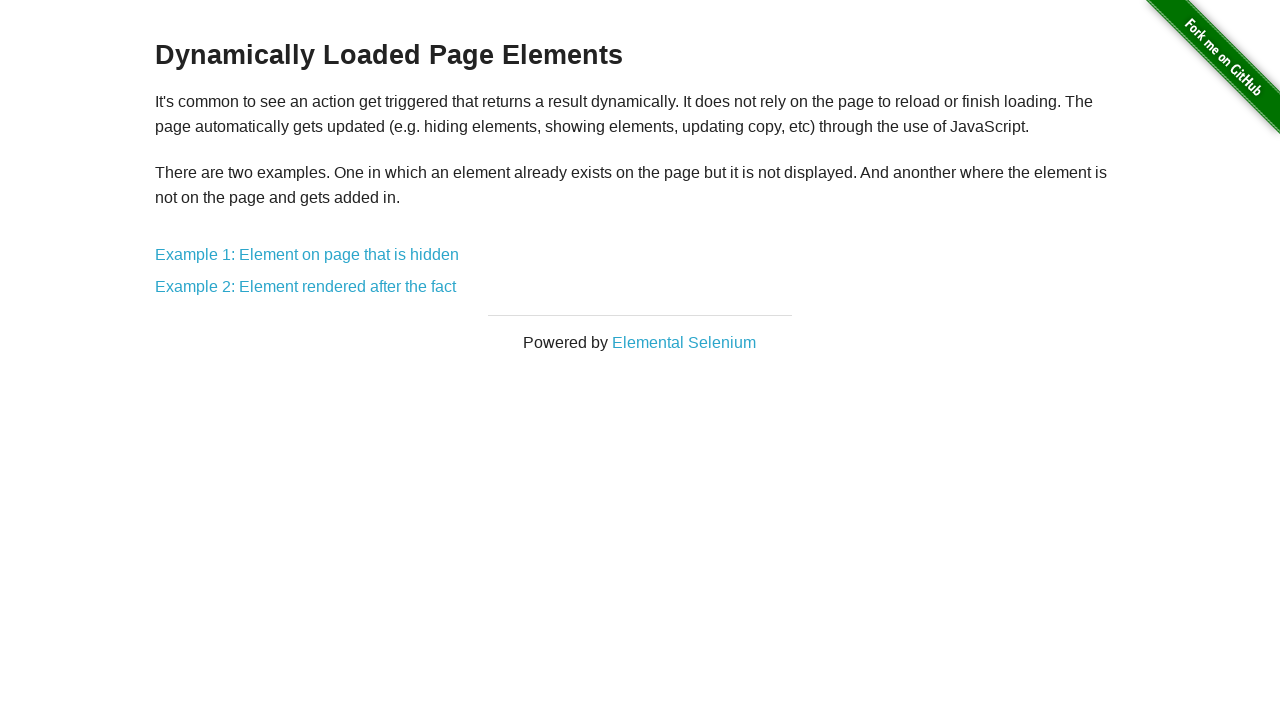

Clicked on Example 1: Element on page that is hidden at (307, 255) on xpath=//a[contains(text(),'Example 1: Element on page that is hidden')]
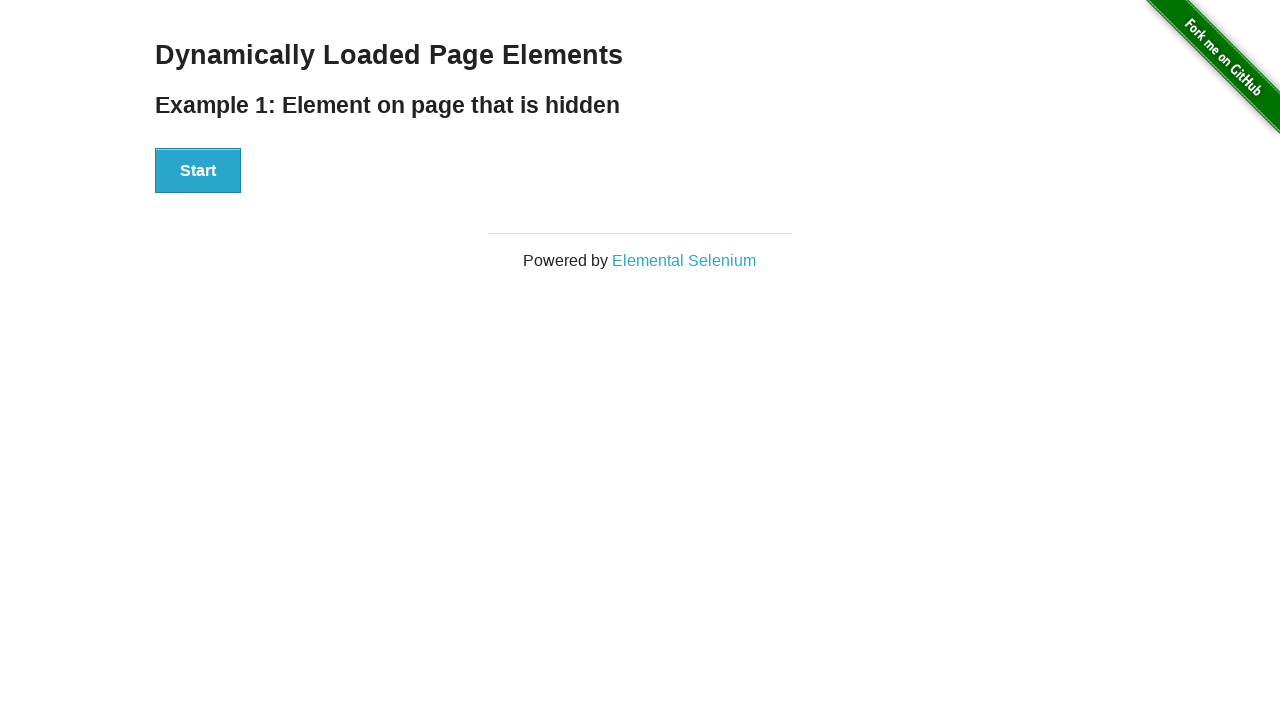

Clicked the Start button to trigger loading at (198, 171) on xpath=//button[contains(text(),'Start')]
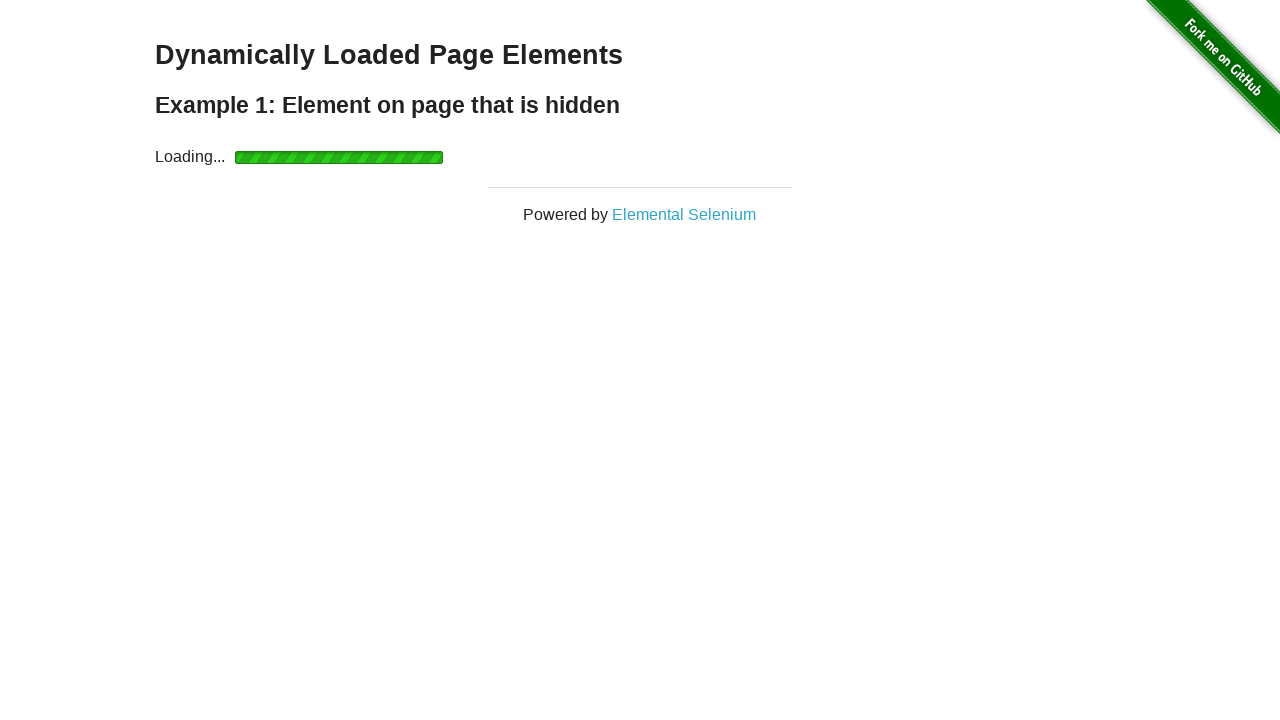

Hidden element became visible after loading completed
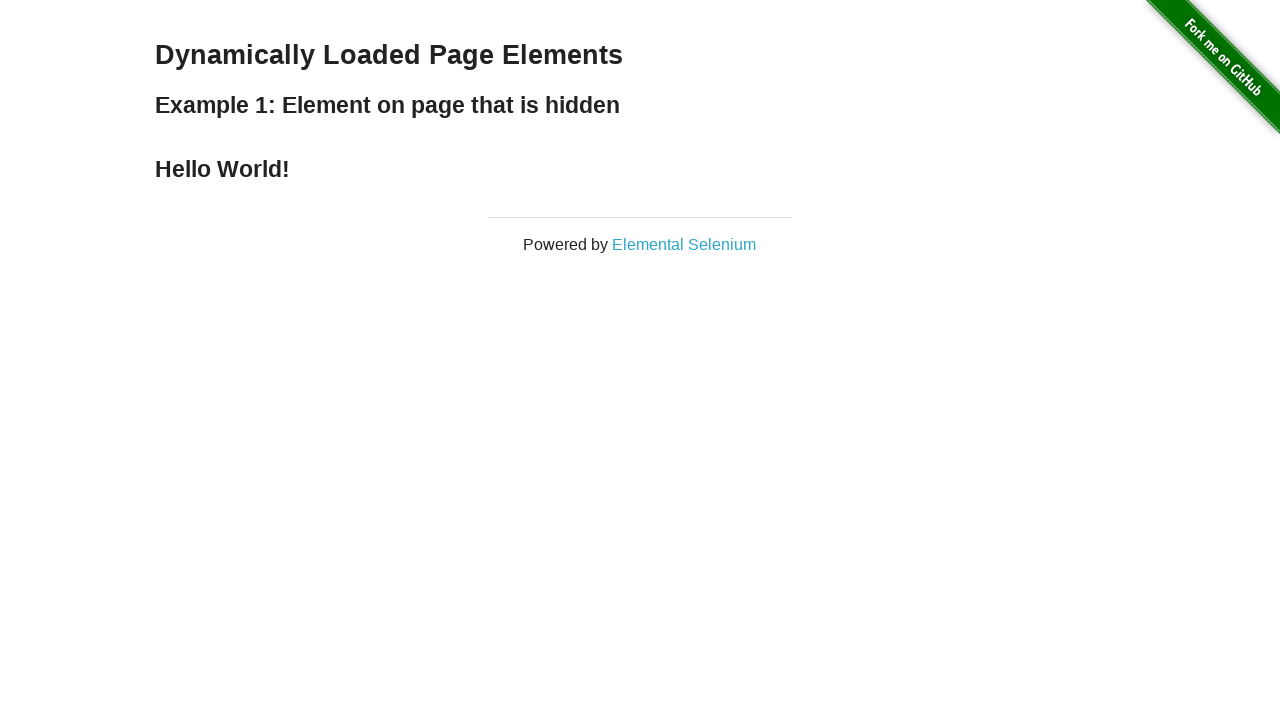

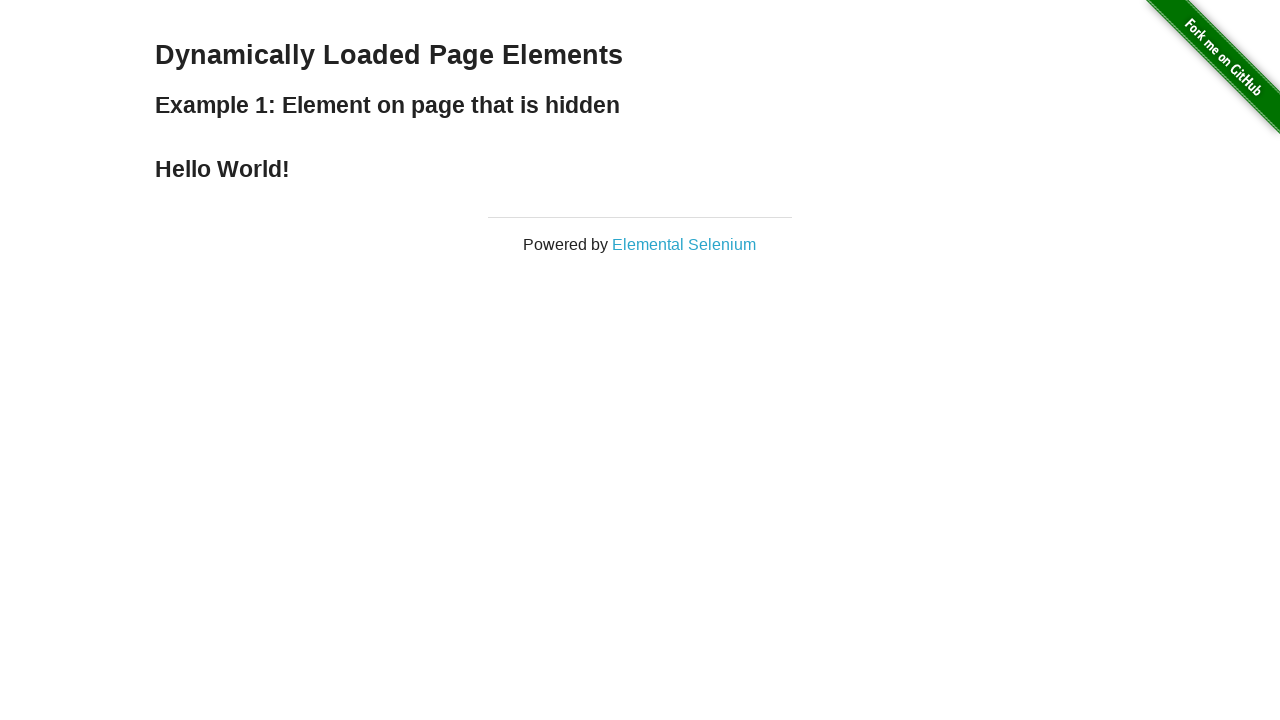